Navigates to Hepsiburada (Turkish e-commerce site) homepage and waits for page to load

Starting URL: https://hepsiburada.com

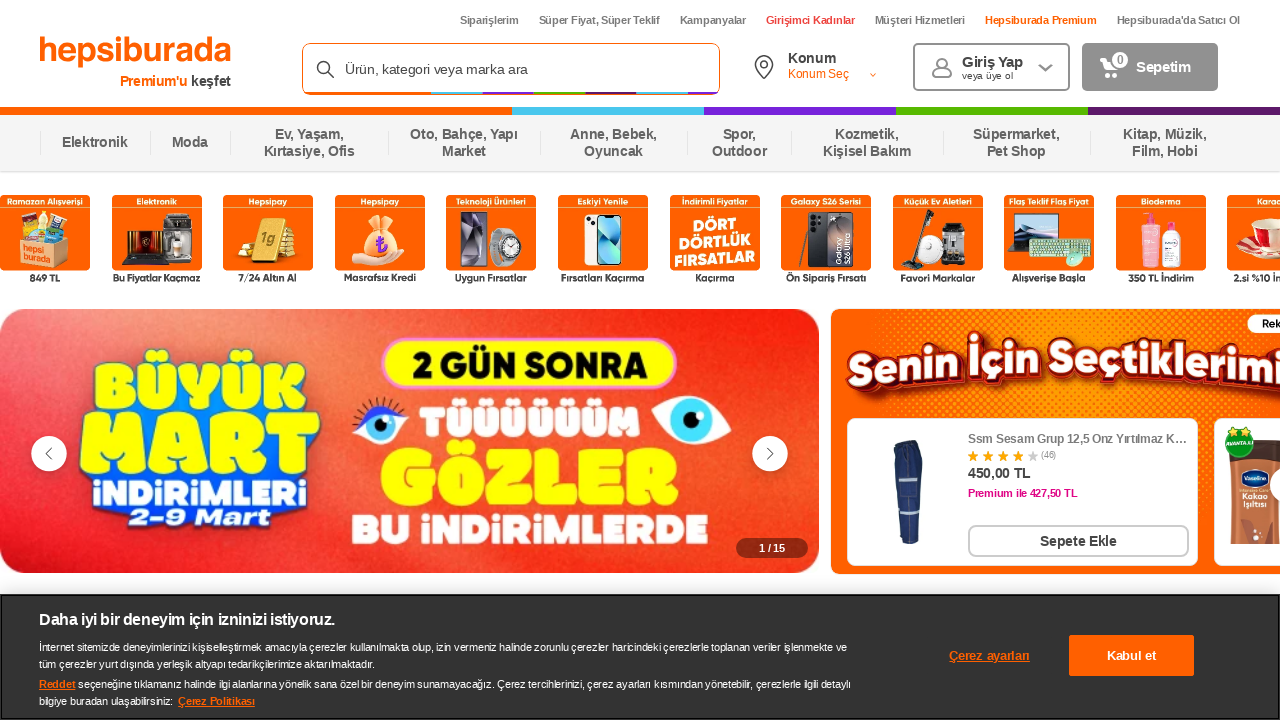

Navigated to Hepsiburada homepage
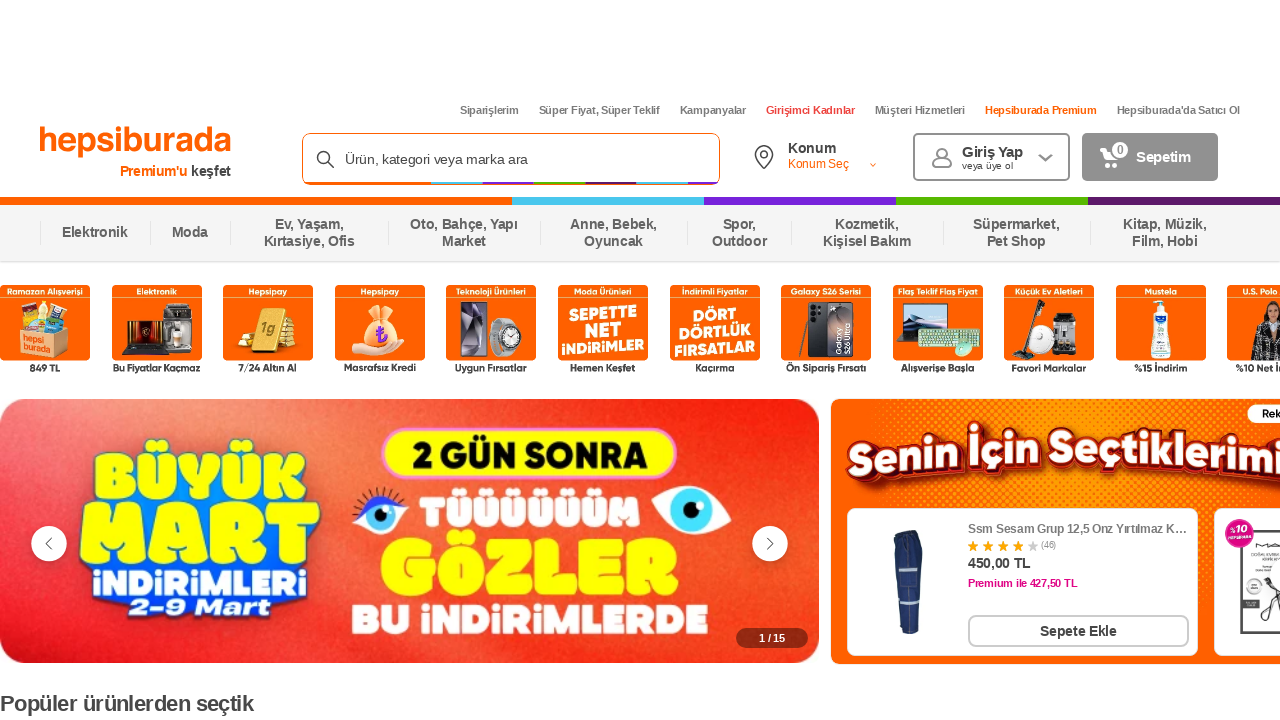

Page DOM content fully loaded
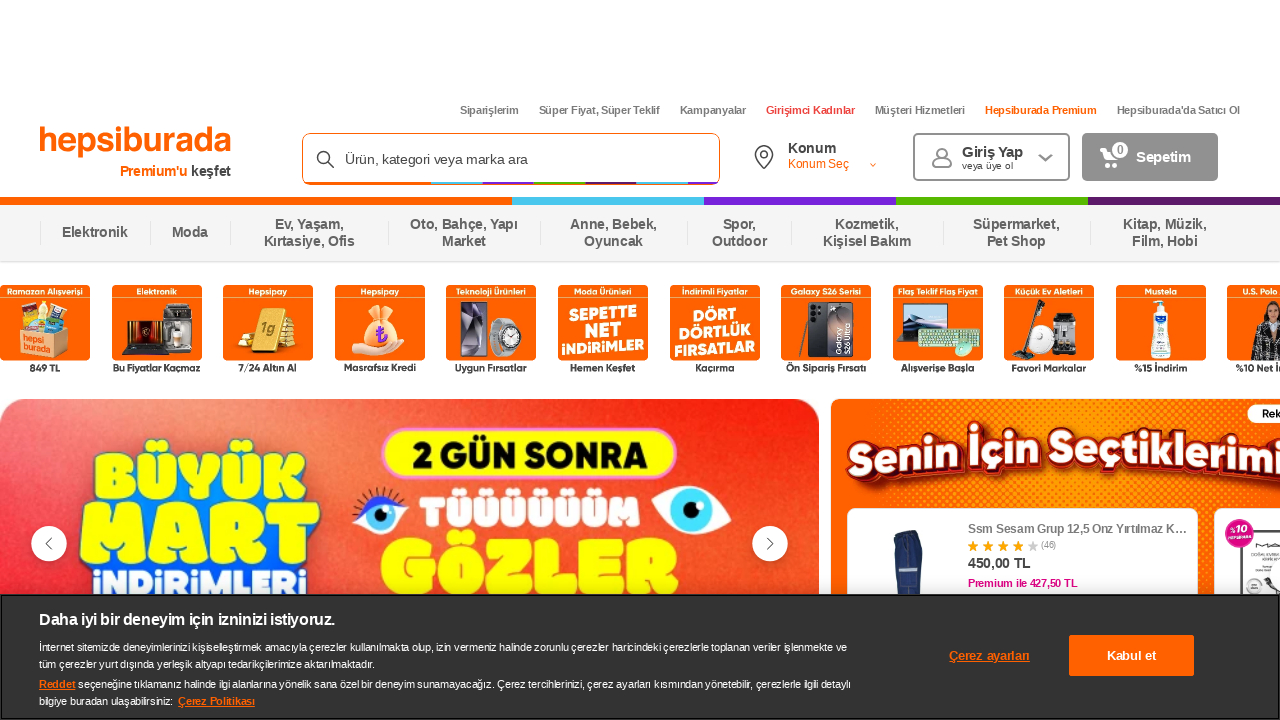

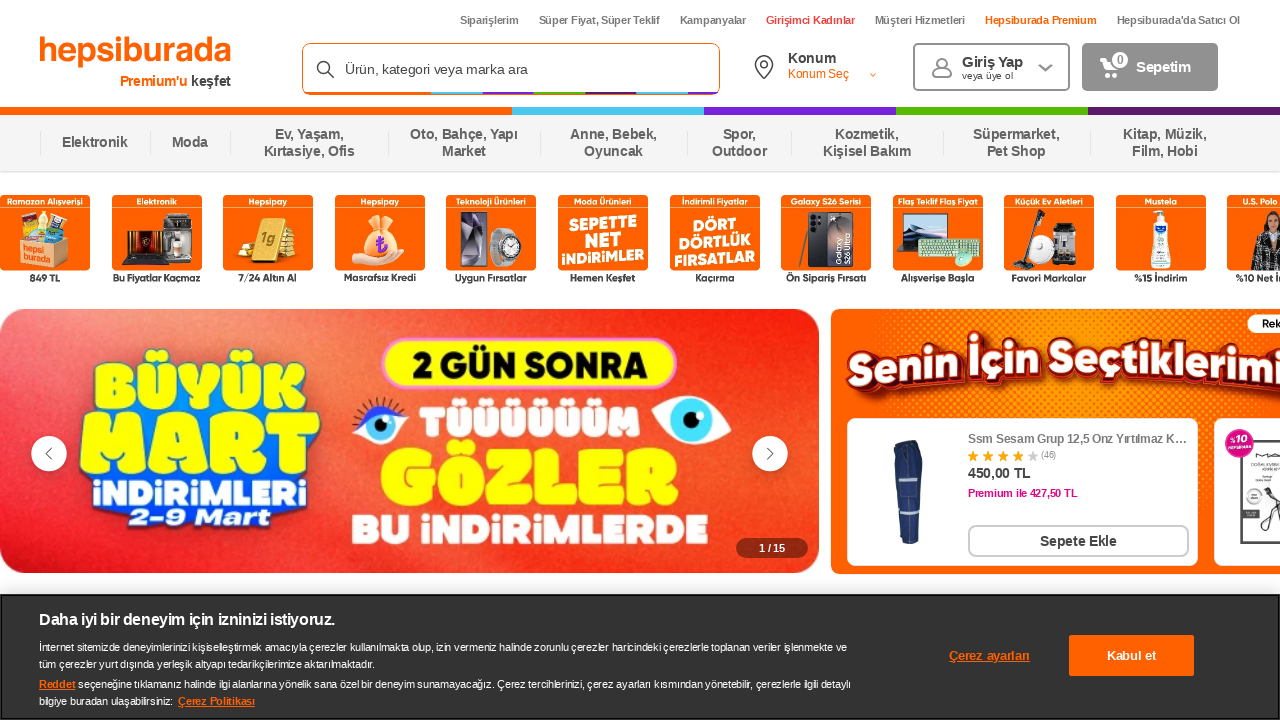